Tests double-clicking on a DOM element to reveal a hidden input

Starting URL: https://example.cypress.io/commands/actions

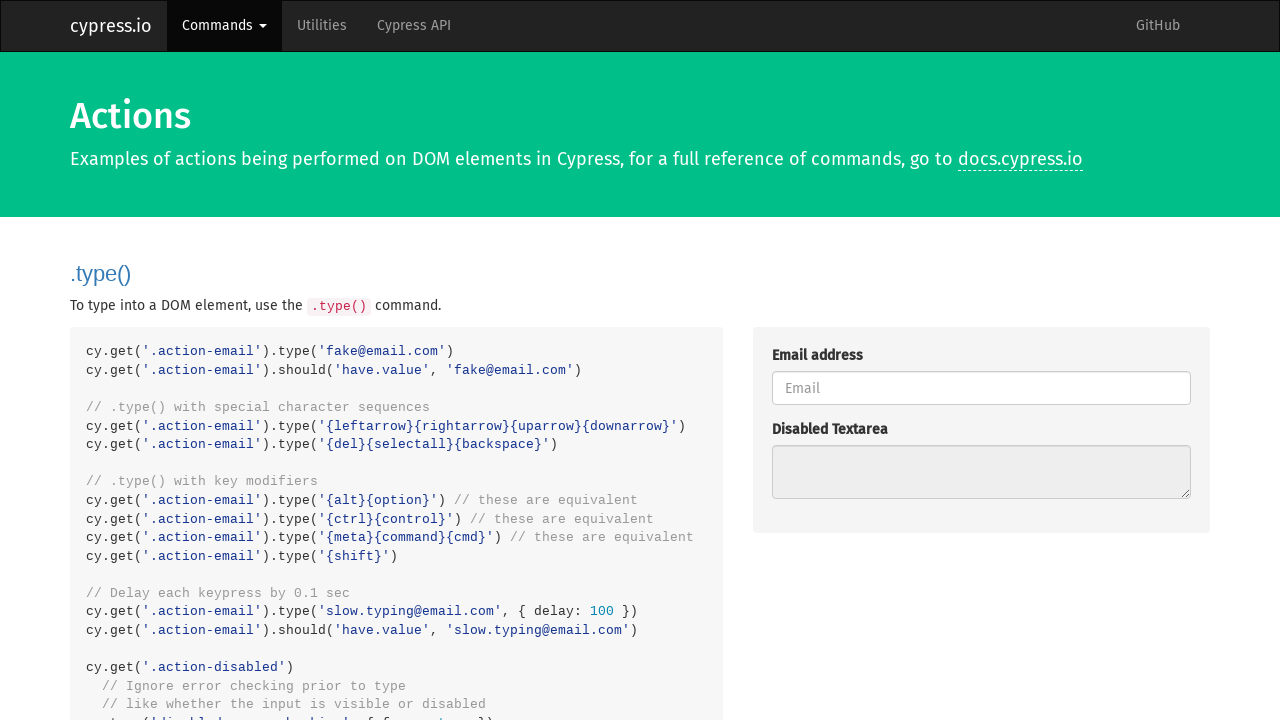

Double-clicked on the action div element at (981, 360) on .action-div
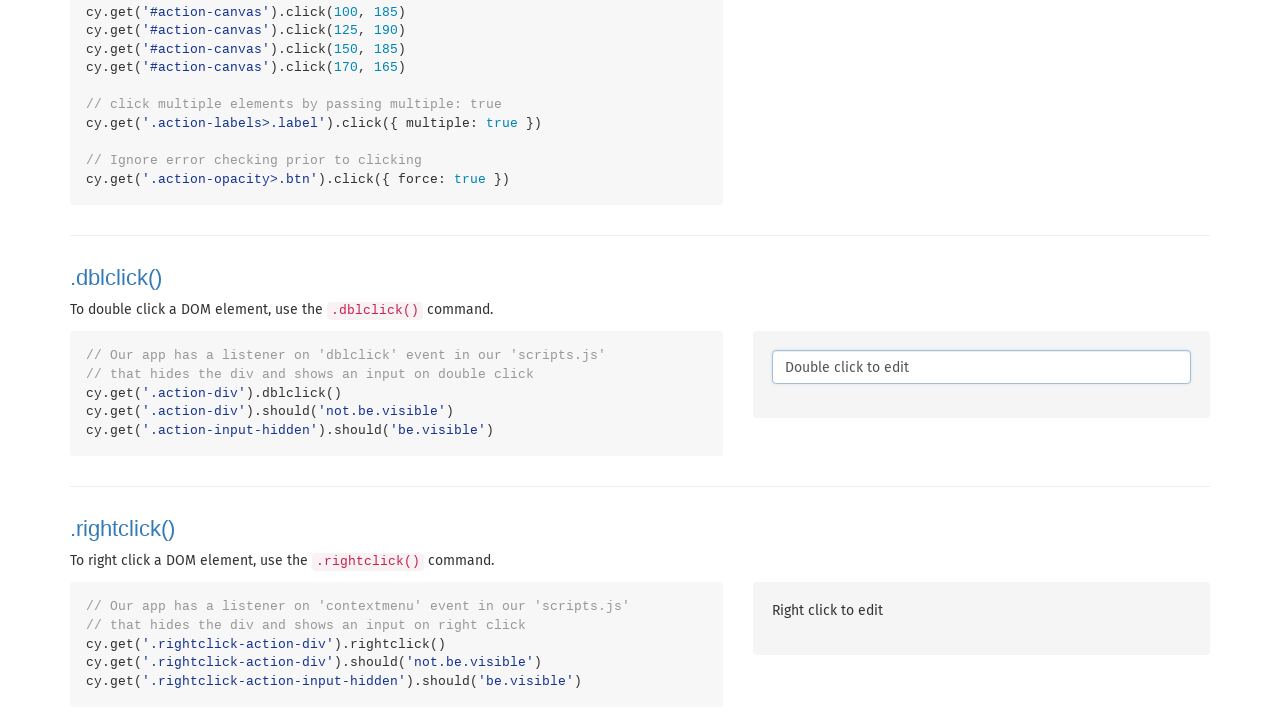

Hidden input element became visible after double-click
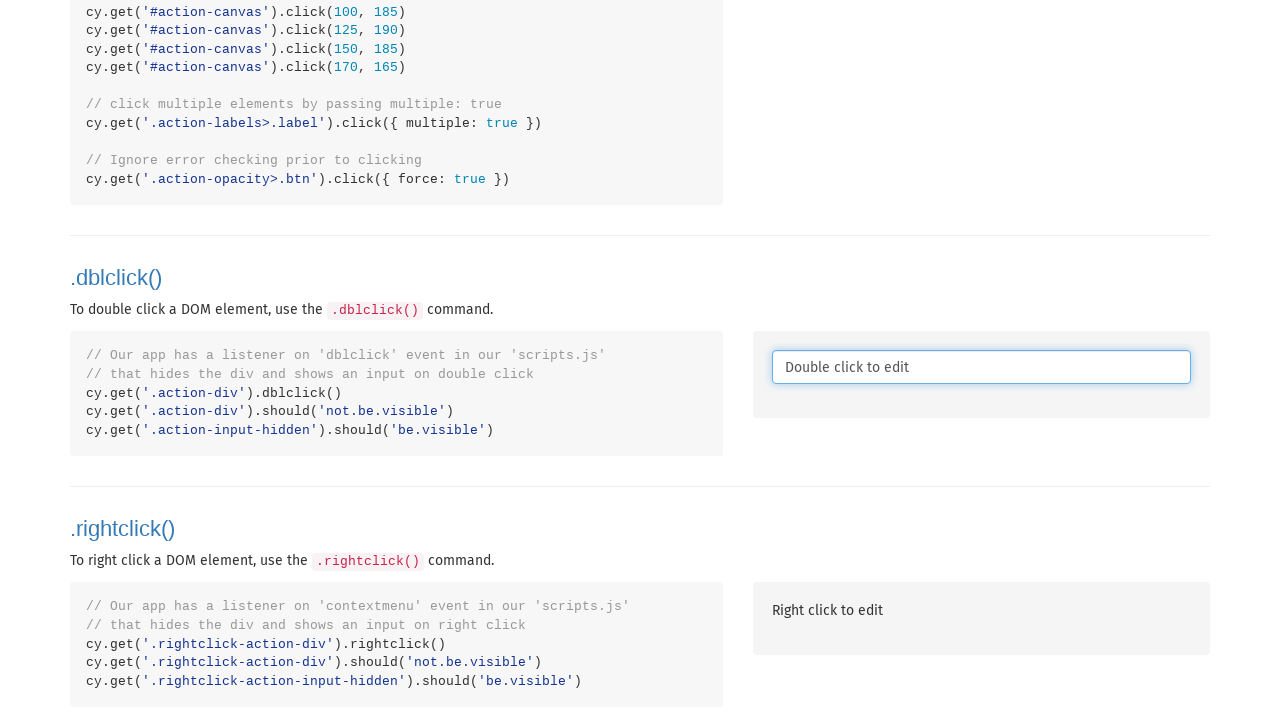

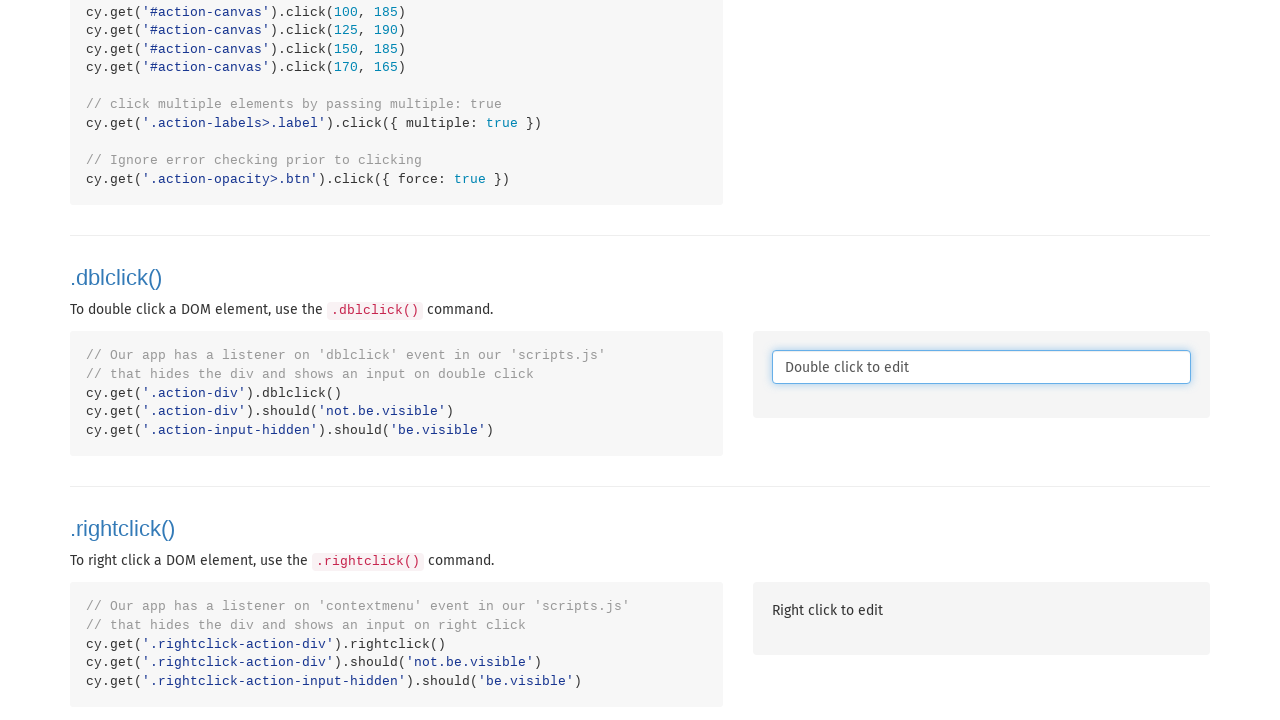